Tests JavaScript prompt dialog by clicking the third button, entering a name in the prompt, accepting it, and verifying the result message contains the entered name

Starting URL: https://the-internet.herokuapp.com/javascript_alerts

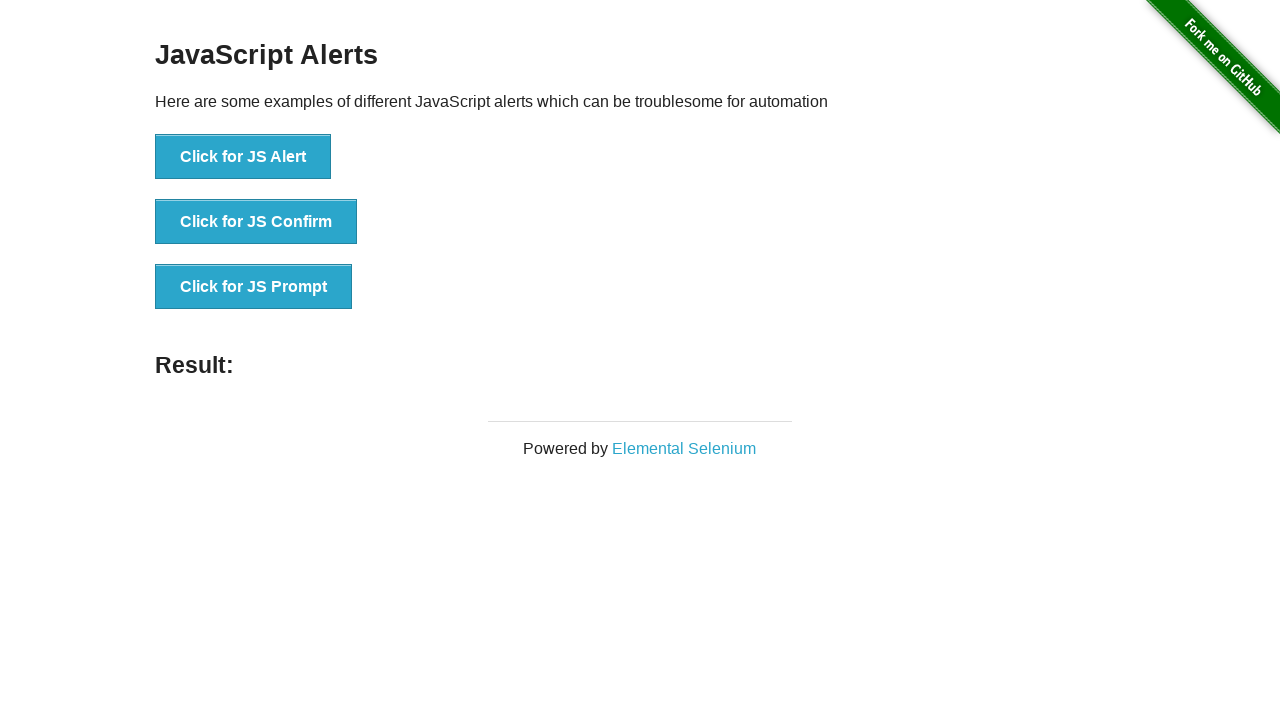

Set up dialog handler to accept prompt with name 'Alexandra'
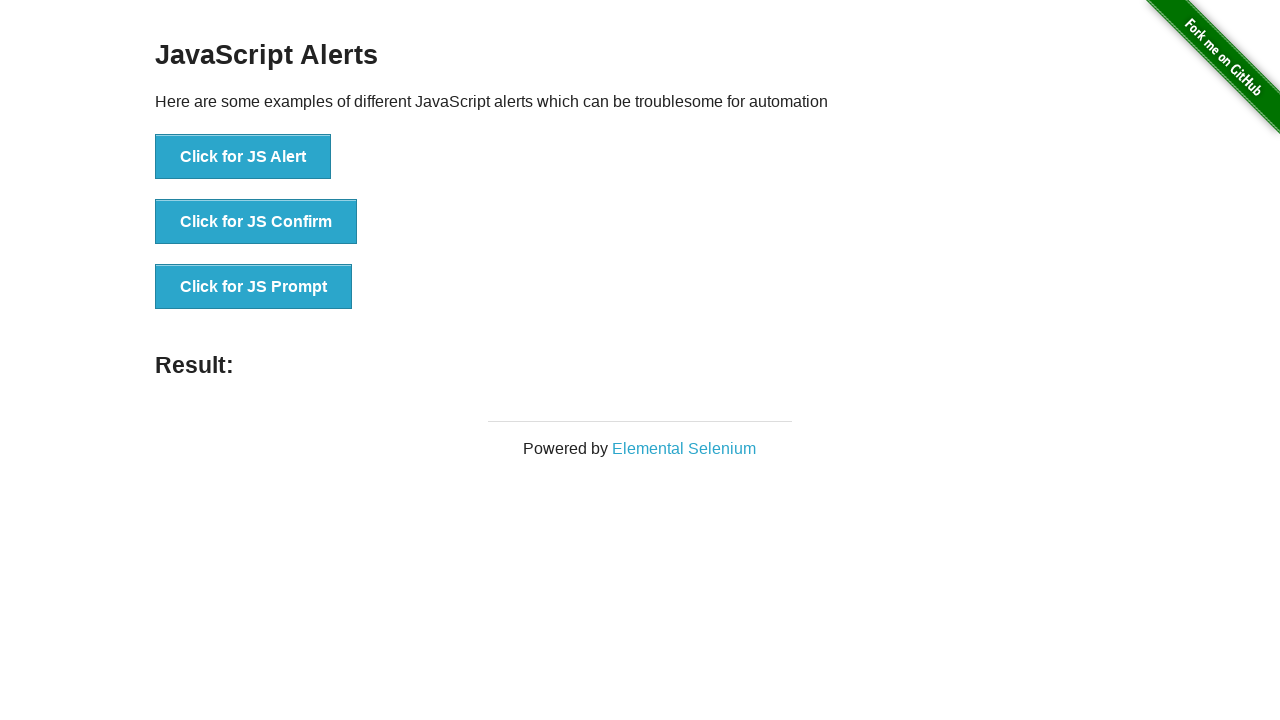

Clicked 'Click for JS Prompt' button to trigger JavaScript prompt dialog at (254, 287) on xpath=//*[text()='Click for JS Prompt']
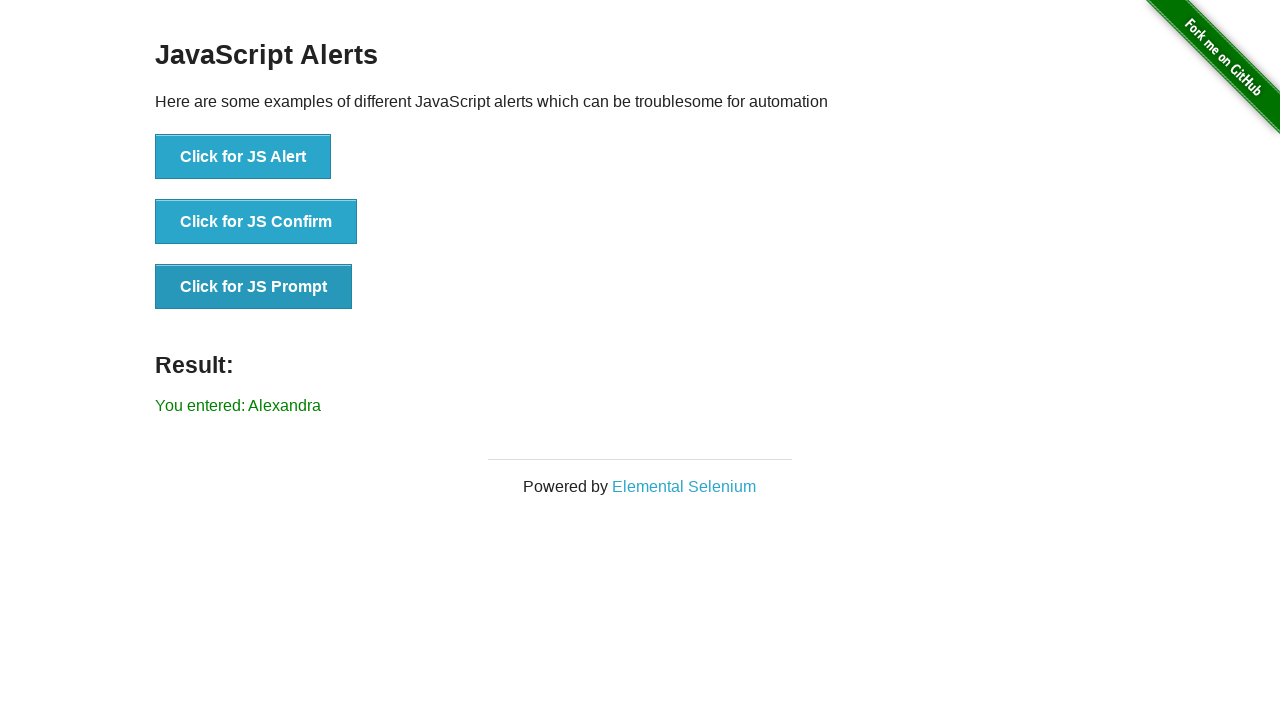

Result element loaded after accepting the prompt
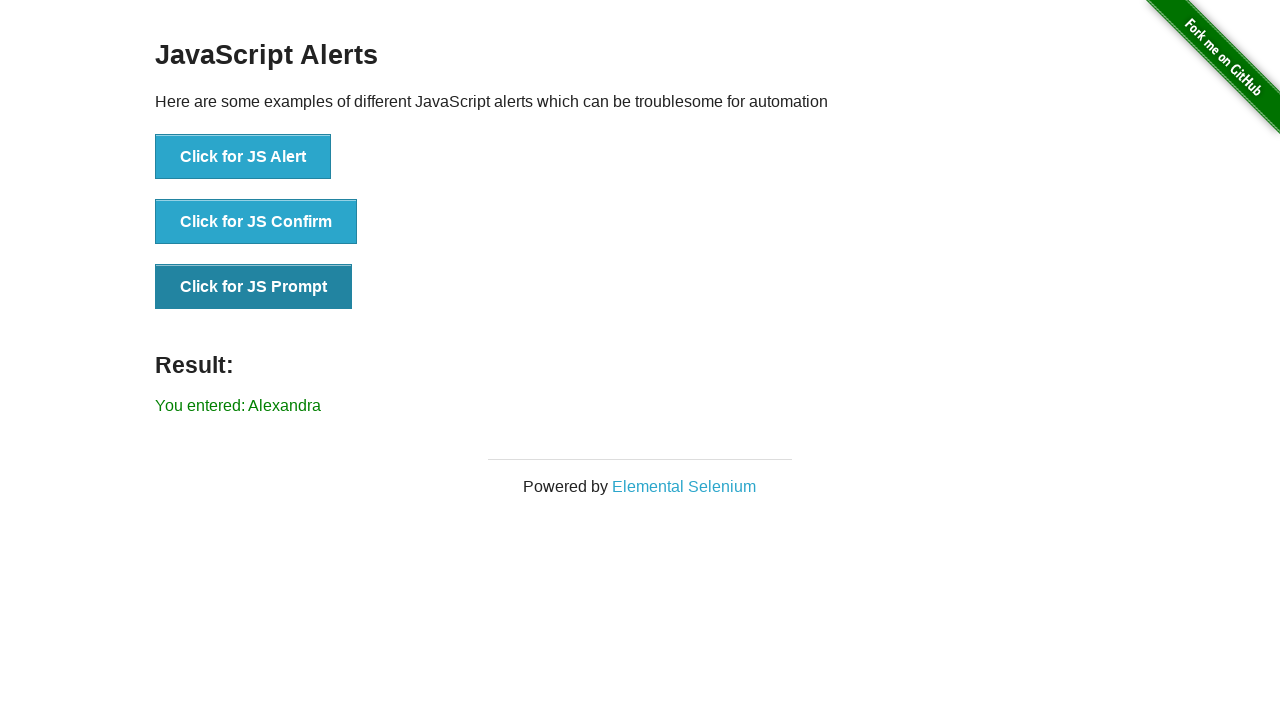

Retrieved result text: 'You entered: Alexandra'
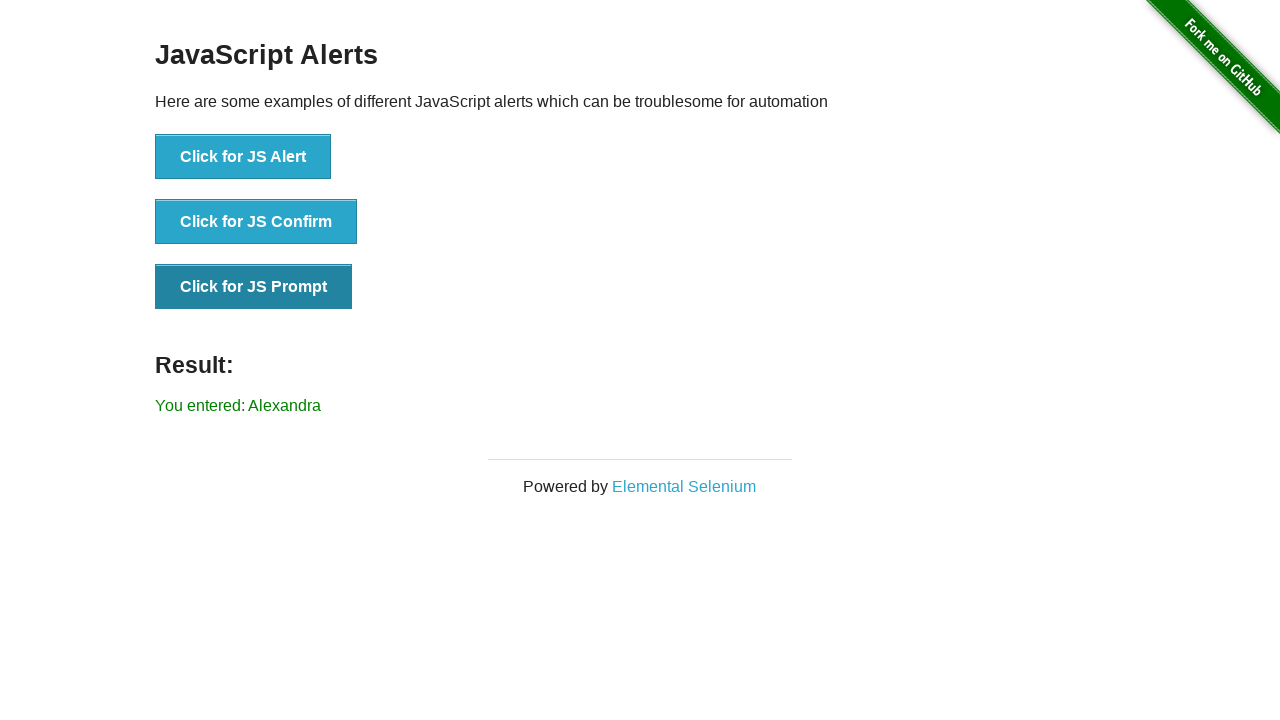

Verified result message contains entered name 'Alexandra'
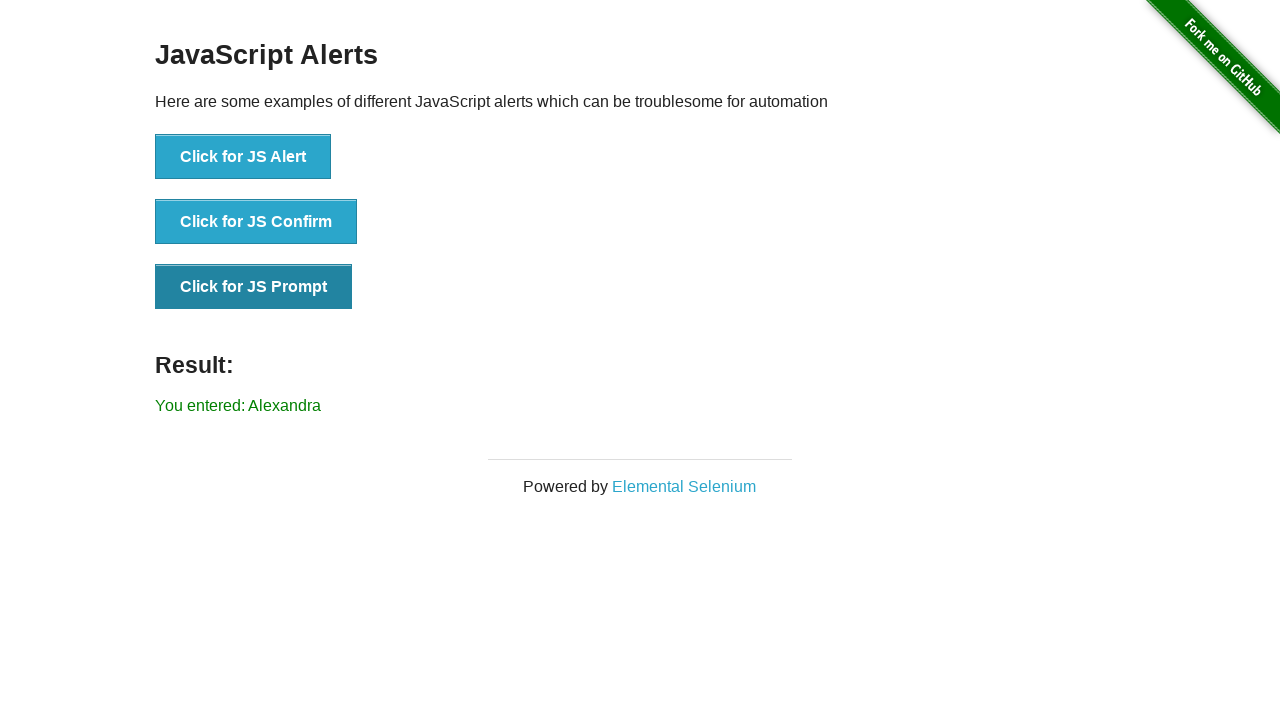

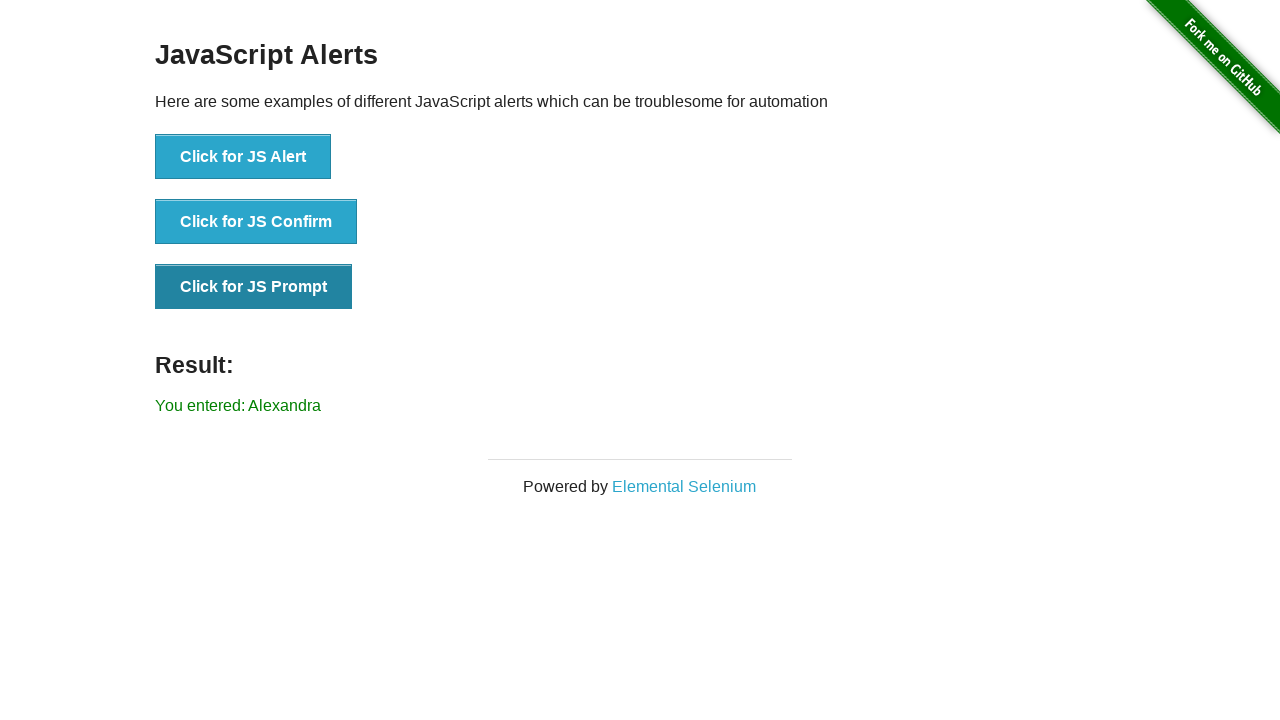